Tests calendar date selection functionality on SpiceJet website by opening the departure date dropdown and navigating to a specific month

Starting URL: https://www.spicejet.com/

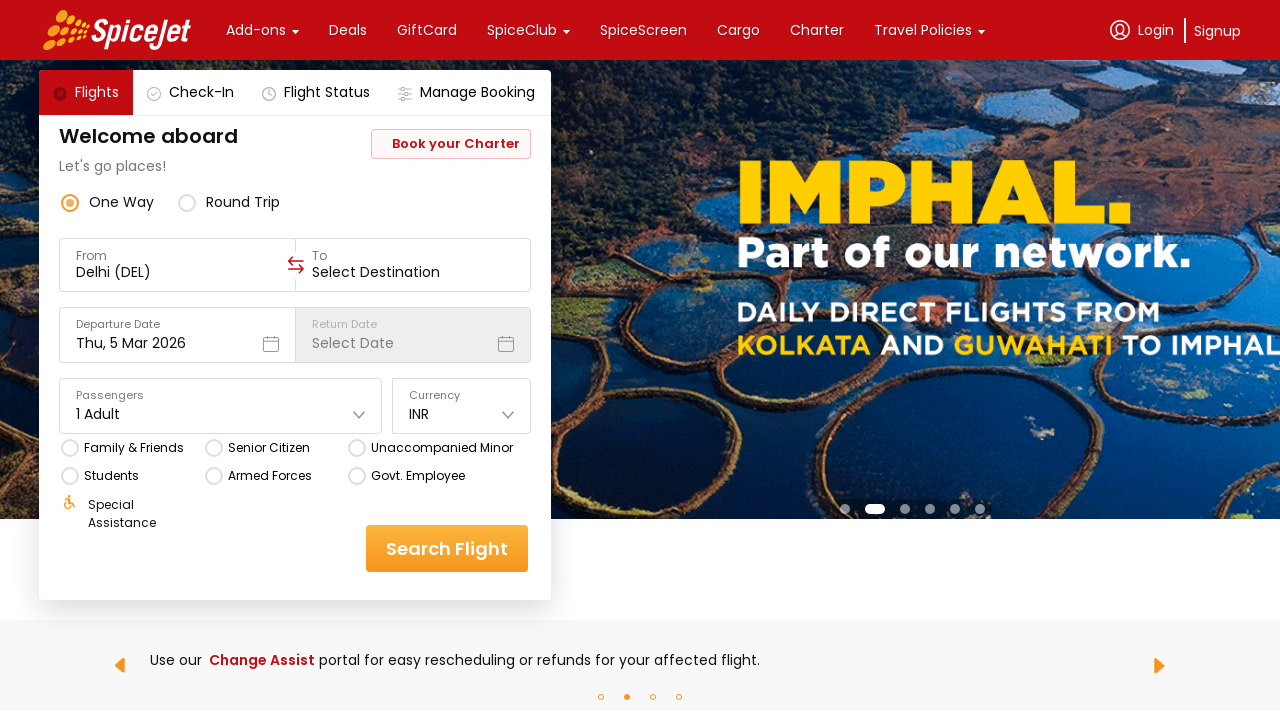

Clicked on departure date dropdown to open calendar at (177, 335) on div[data-testid='departure-date-dropdown-label-test-id']
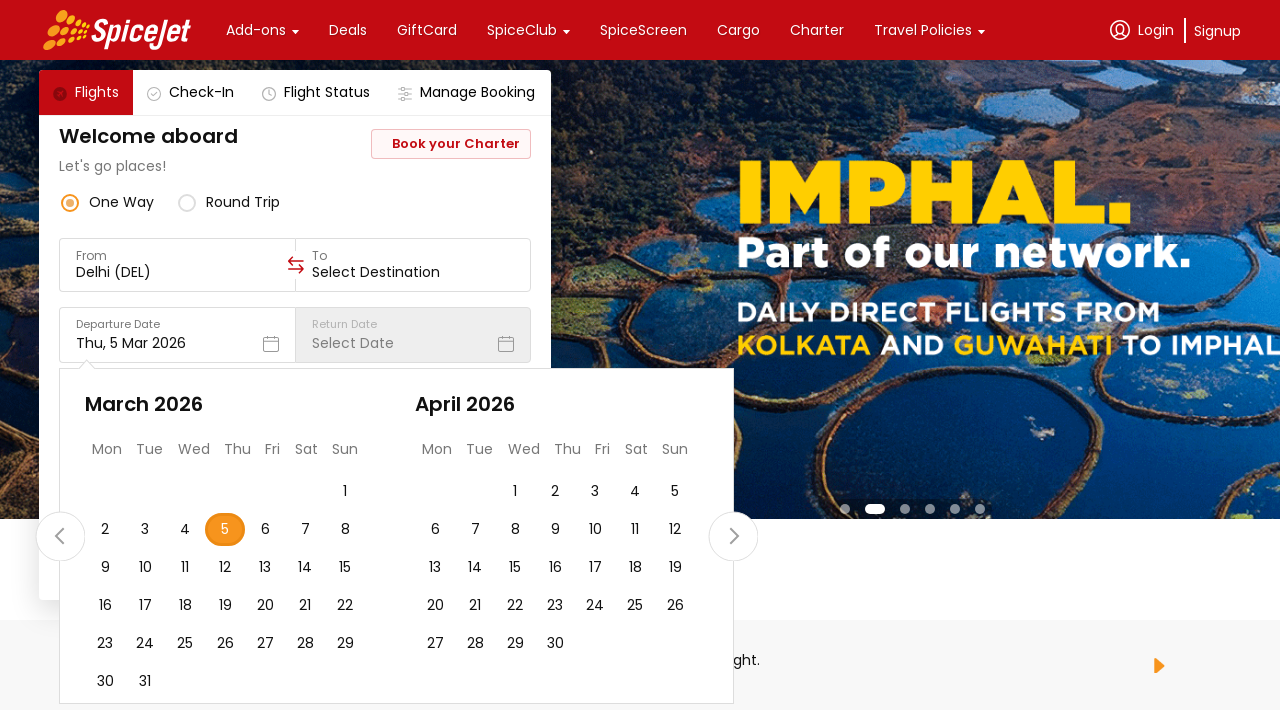

Calendar loaded and became visible
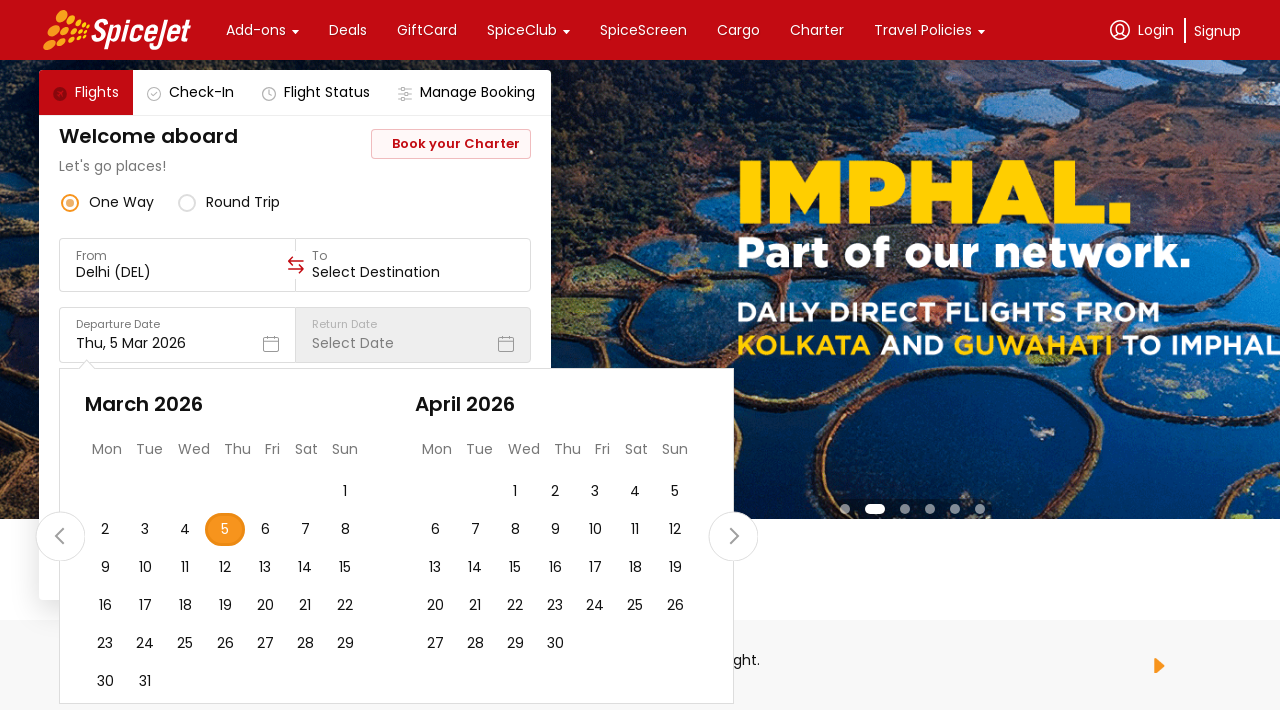

Retrieved all month elements from calendar
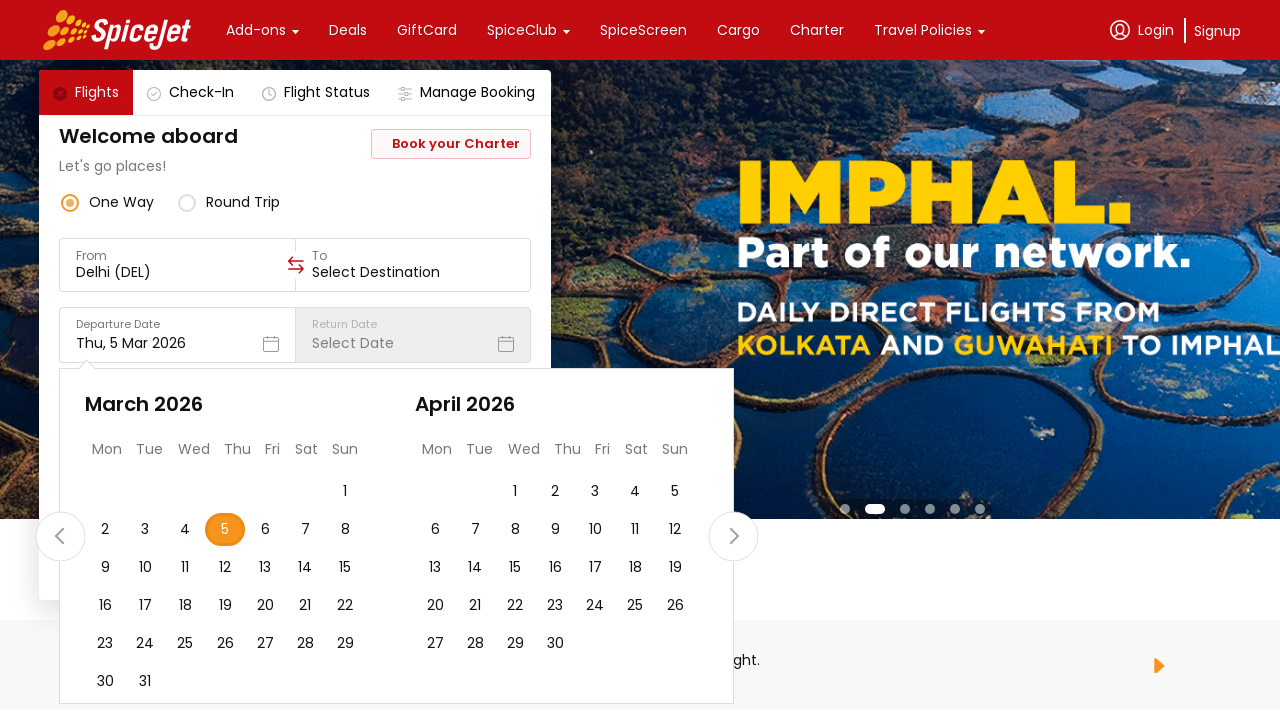

Retrieved text content of second month element
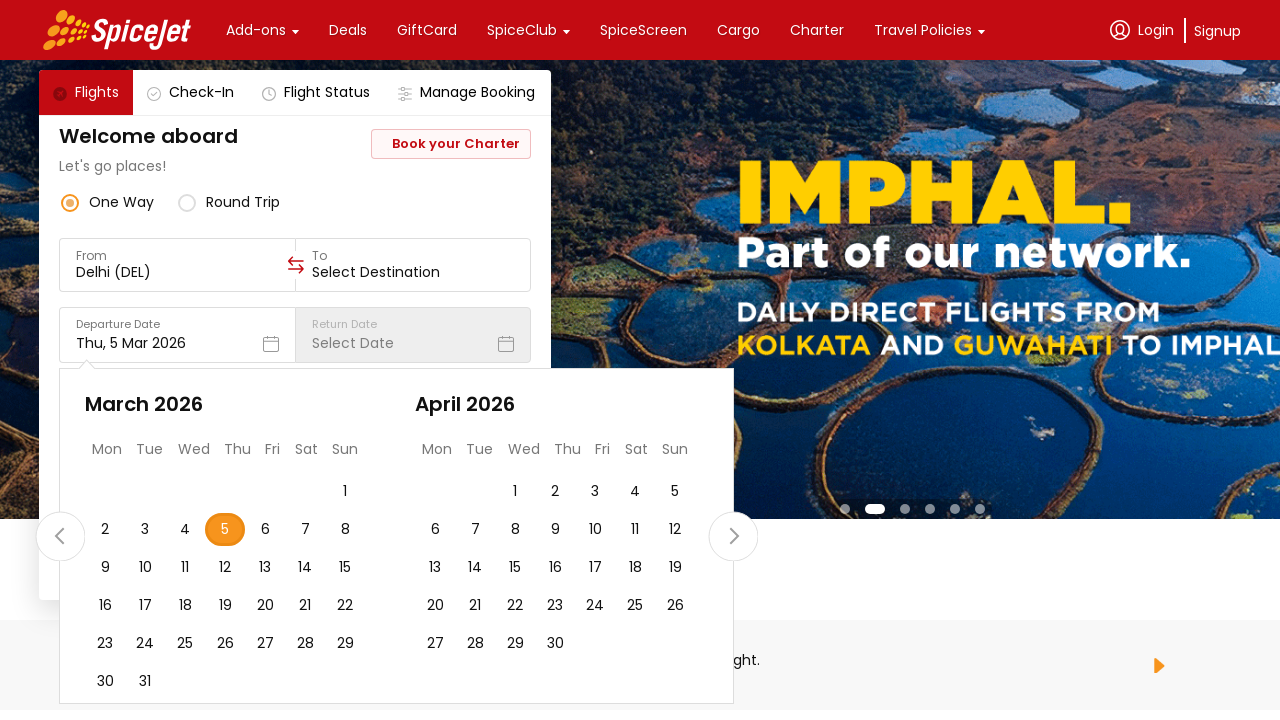

Clicked next month navigation button to navigate to November at (733, 536) on .r-1loqt21.r-u8s1d.r-11xbo3g.r-1v2oles.r-1otgn73.r-16zfatd.r-1i6wzkk.r-lrvibr.r-
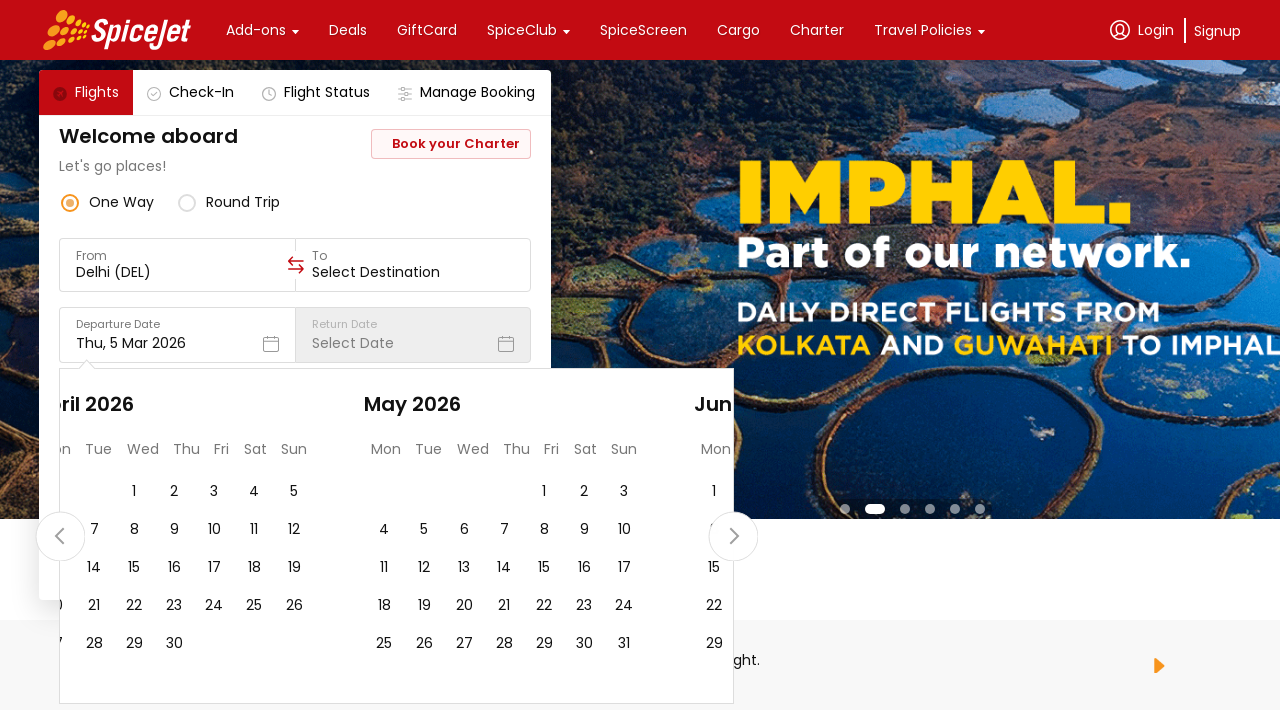

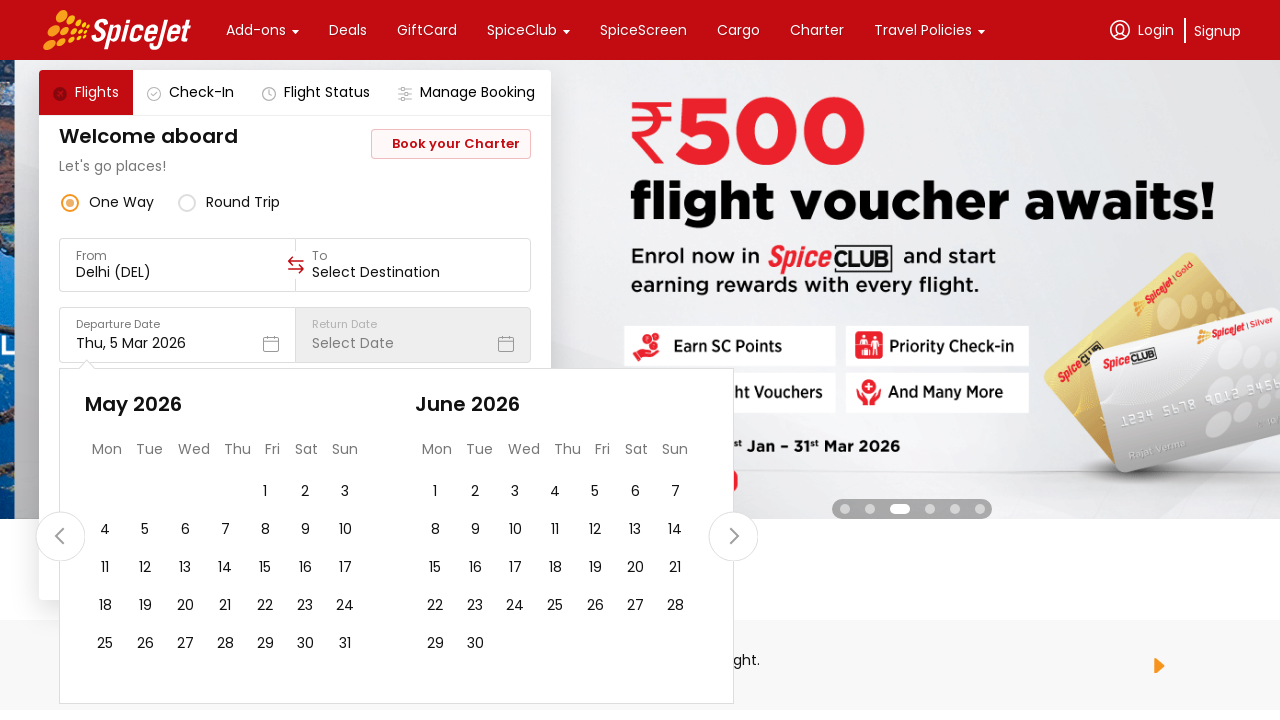